Tests checkbox functionality by clicking the Friends & Family checkbox, verifying it's selected, then unchecking all selected checkboxes on the page

Starting URL: https://rahulshettyacademy.com/dropdownsPractise/

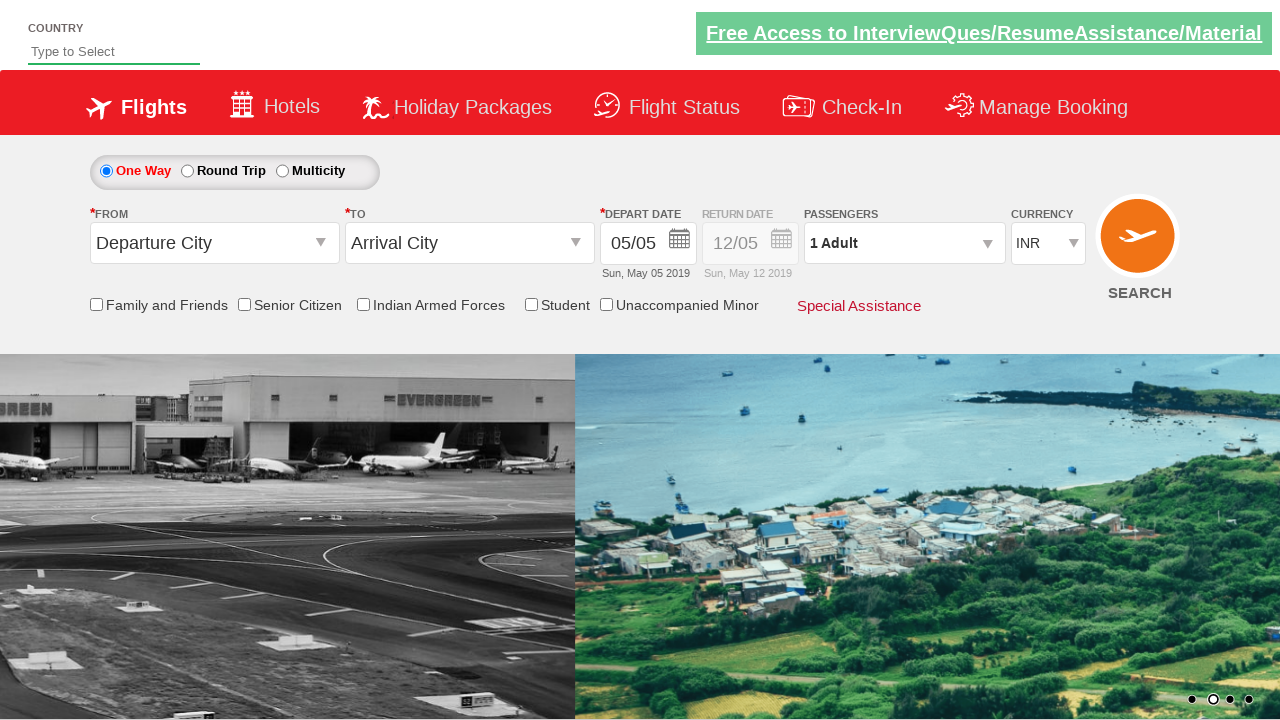

Clicked Friends & Family checkbox at (96, 304) on input[id*='friendsandfamily']
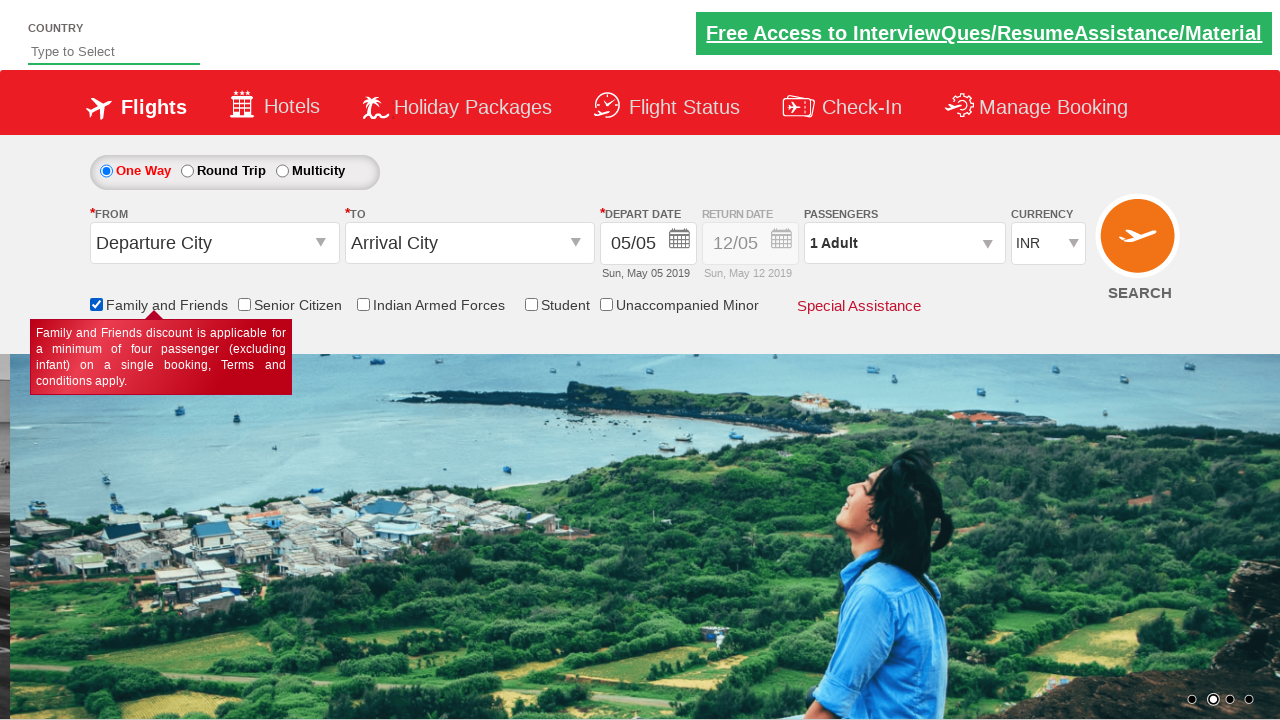

Verified Friends & Family checkbox is selected
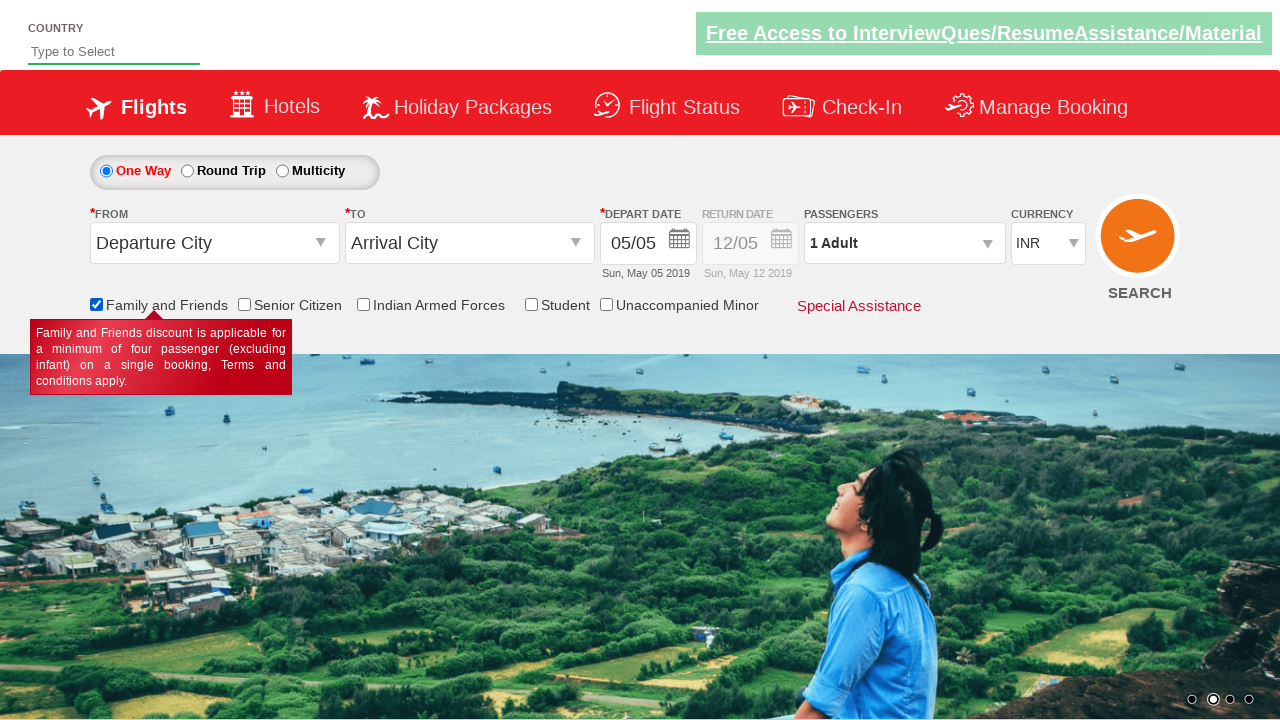

Retrieved all checkboxes on the page
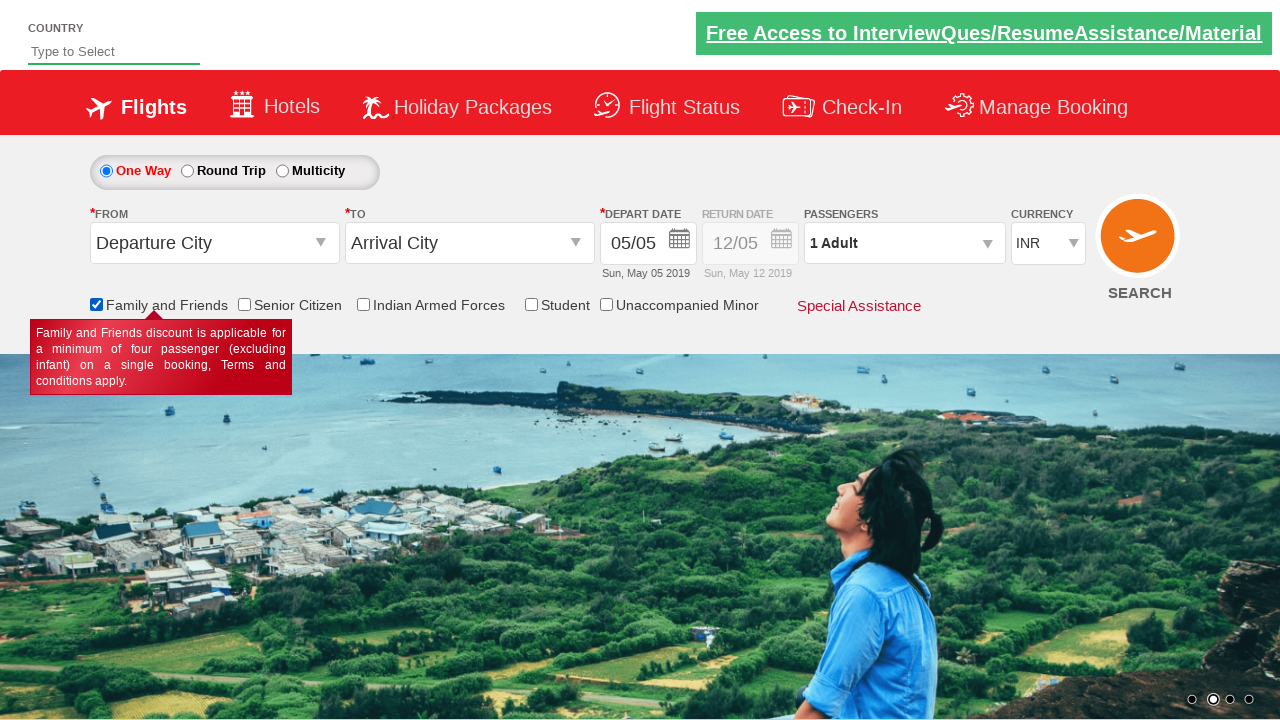

Unchecked a selected checkbox at (96, 304) on input[type='checkbox'] >> nth=1
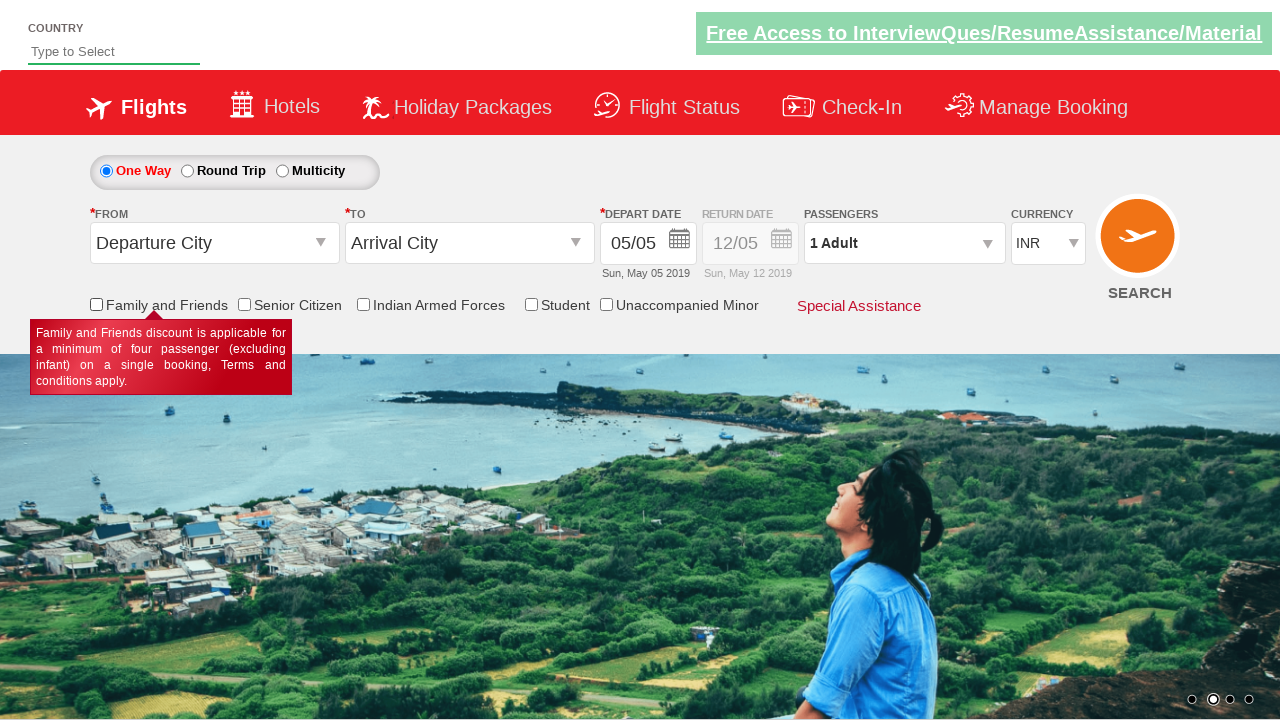

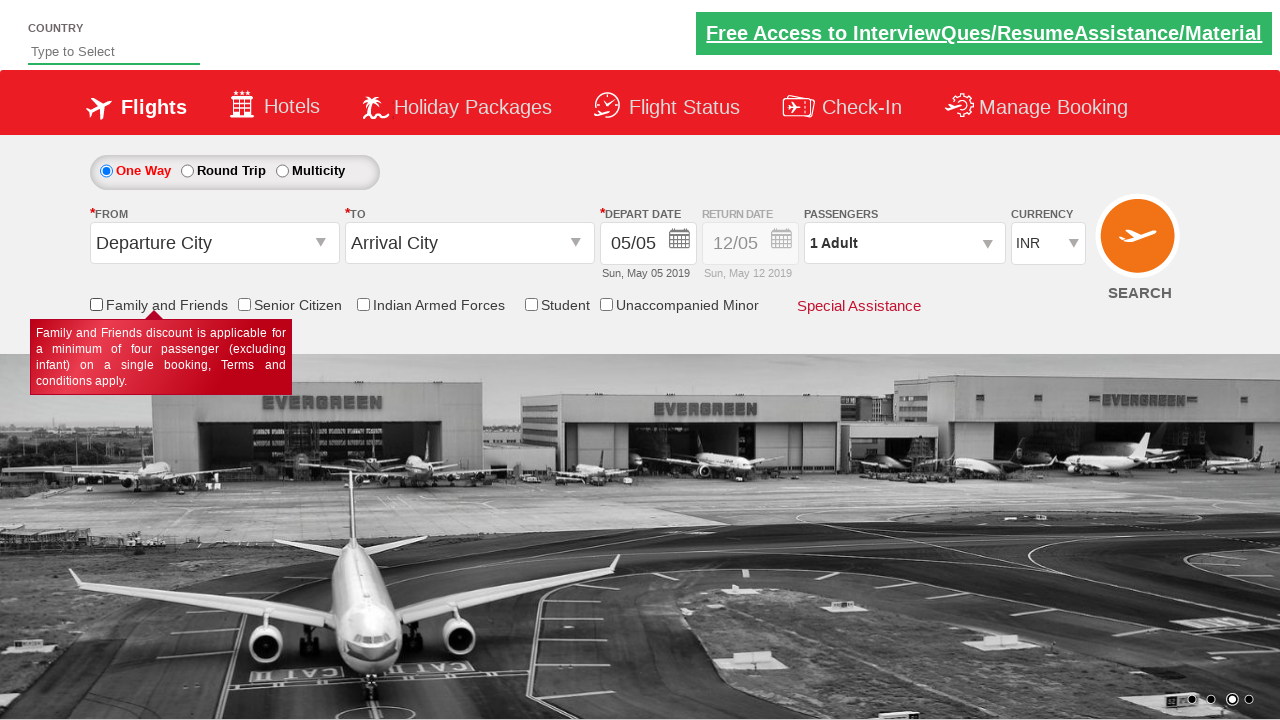